Tests Hacker News navigation by clicking the "More" link multiple times to load additional news items, then clicks on a news article headline to view the article.

Starting URL: https://news.ycombinator.com

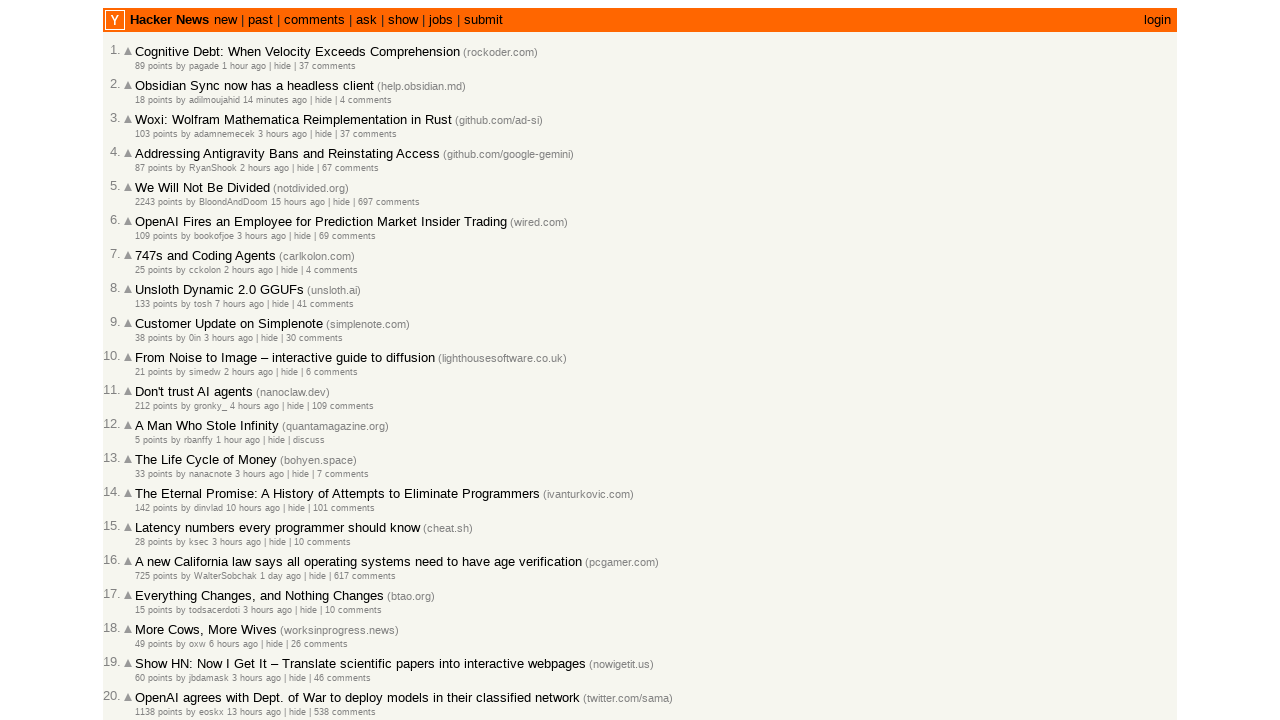

Clicked 'More' link to load additional news items (first time) at (149, 616) on .morelink
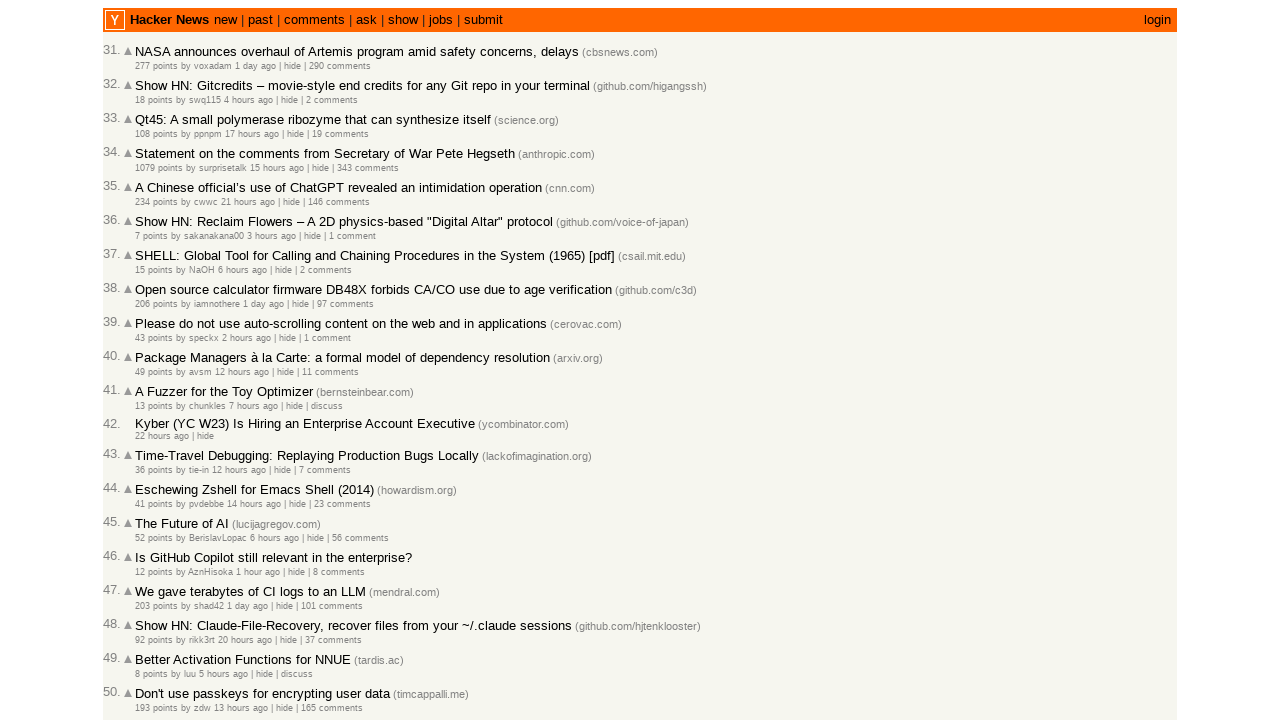

Waited for network idle after first 'More' click
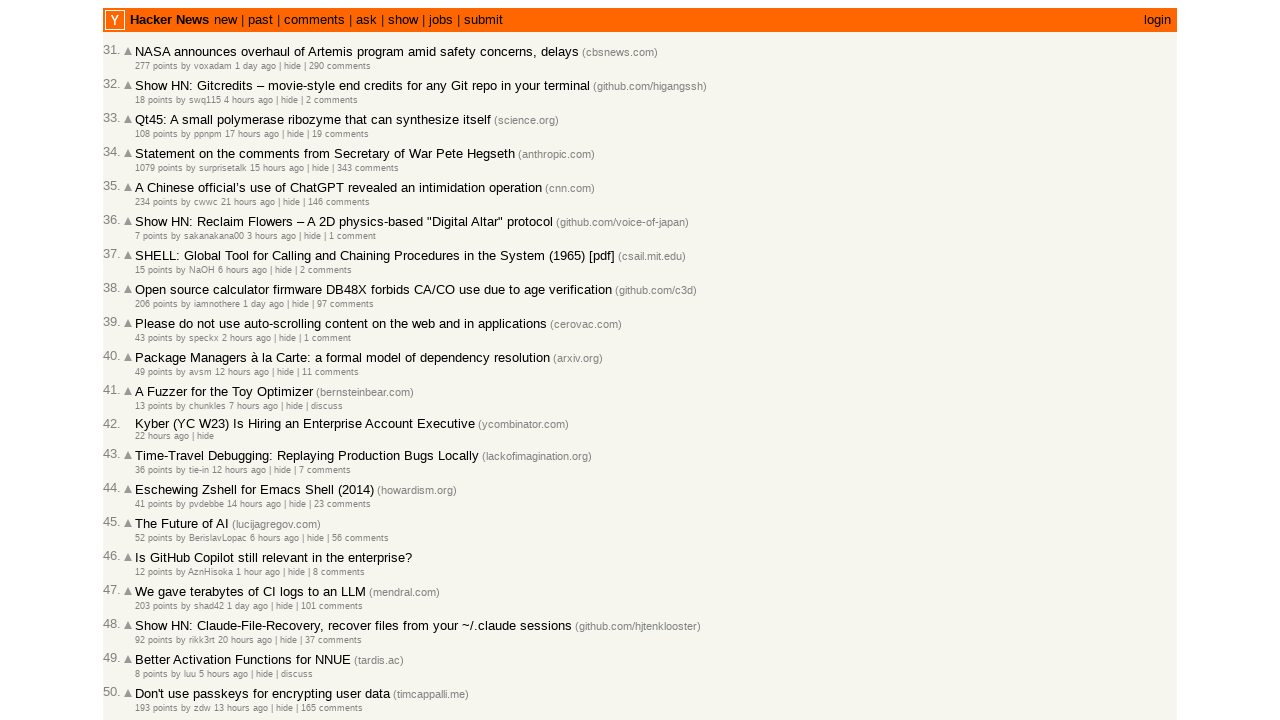

Clicked 'More' link to load additional news items (second time) at (149, 616) on .morelink
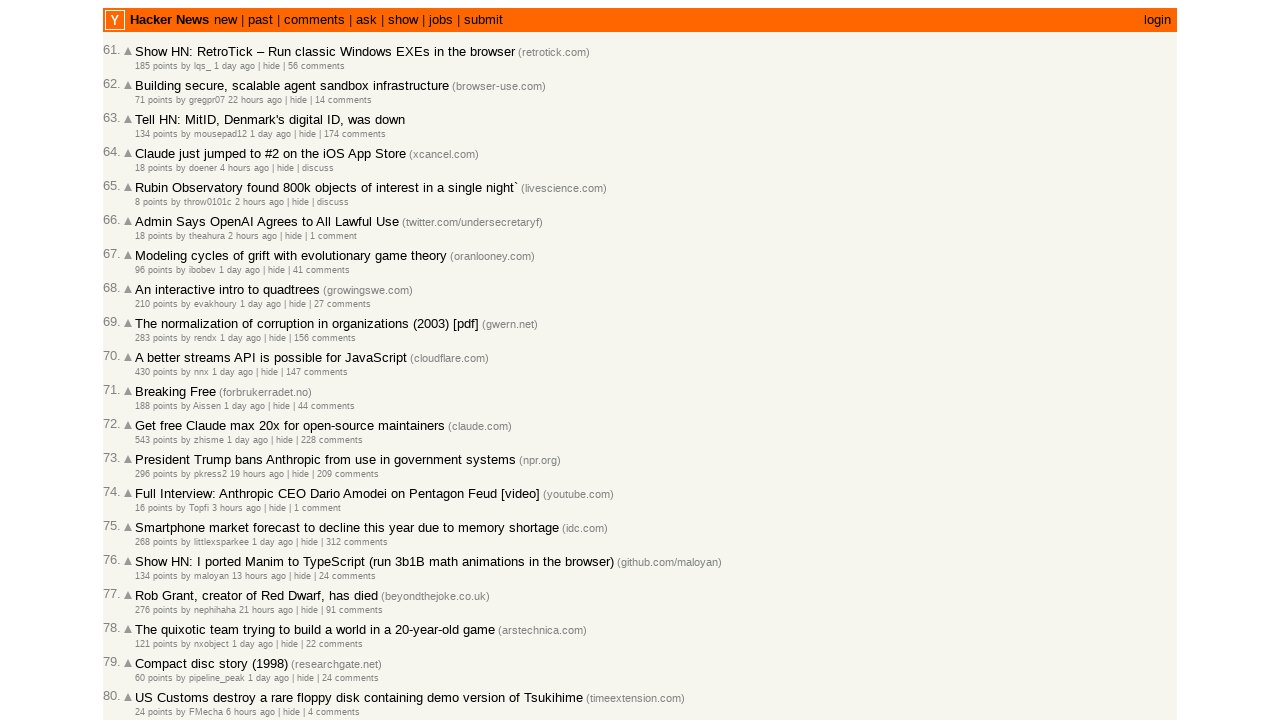

Waited for network idle after second 'More' click
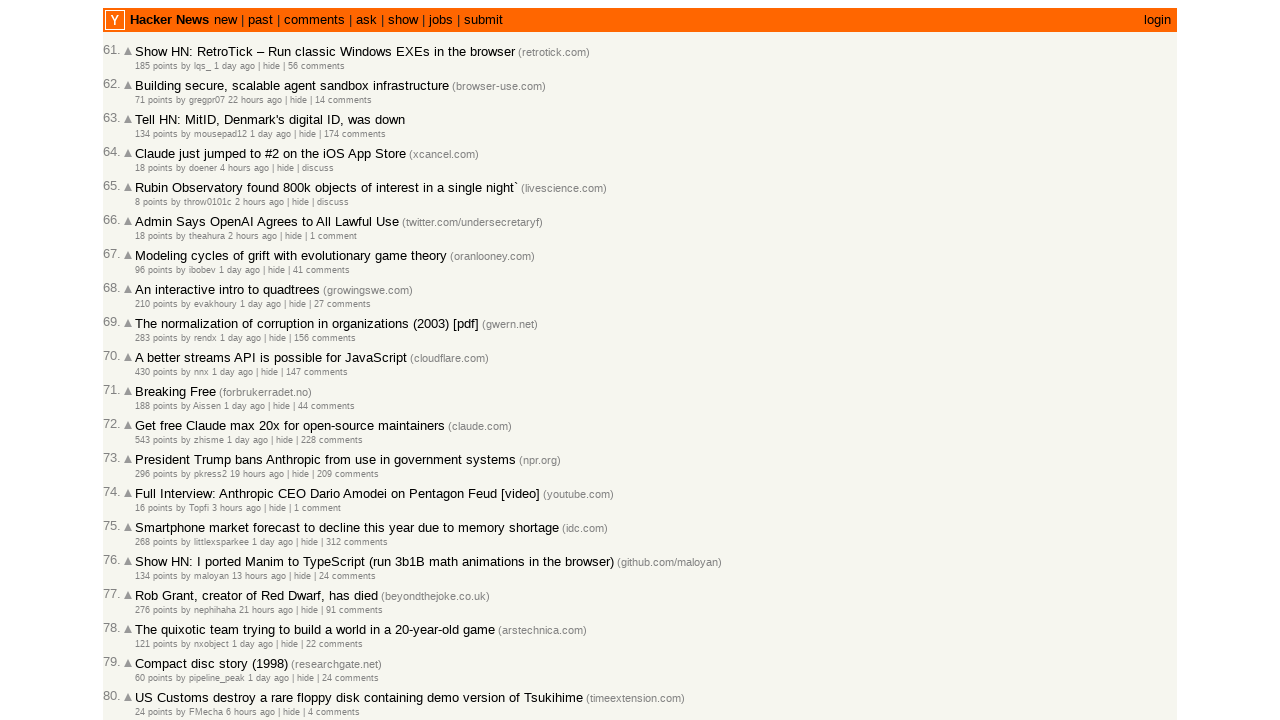

Clicked 'More' link to load additional news items (third time) at (149, 616) on .morelink
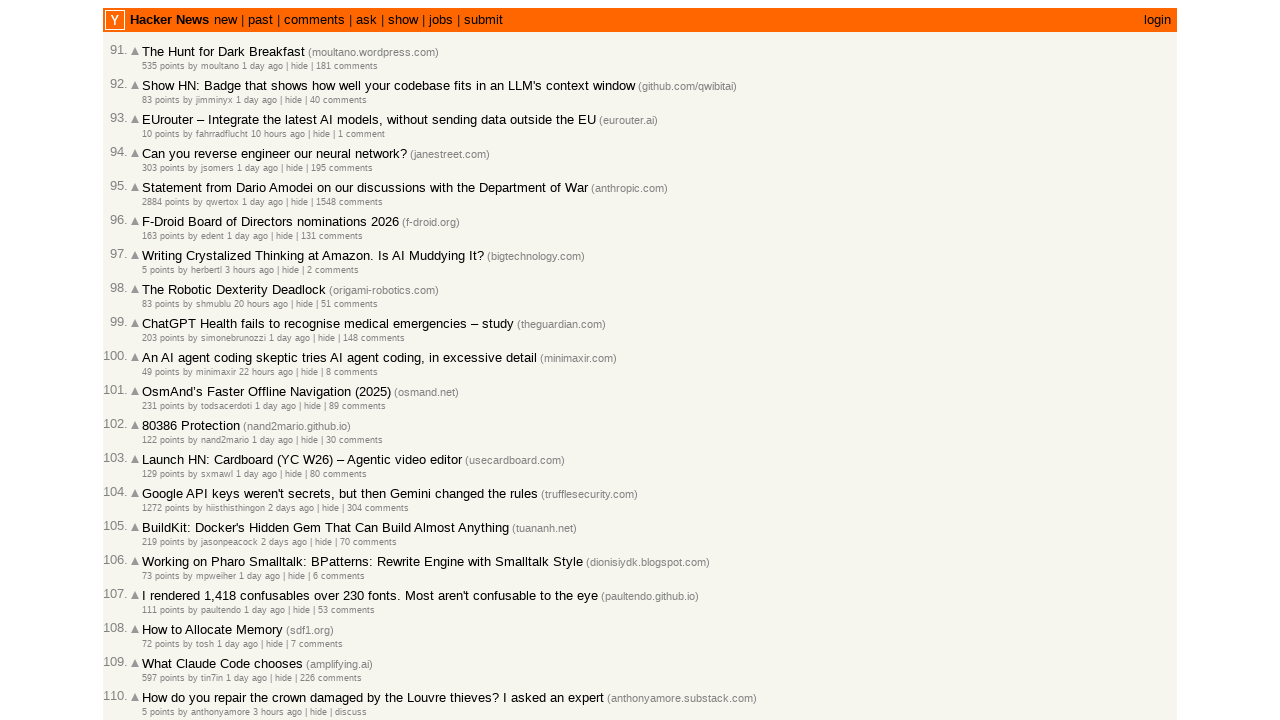

Waited for network idle after third 'More' click
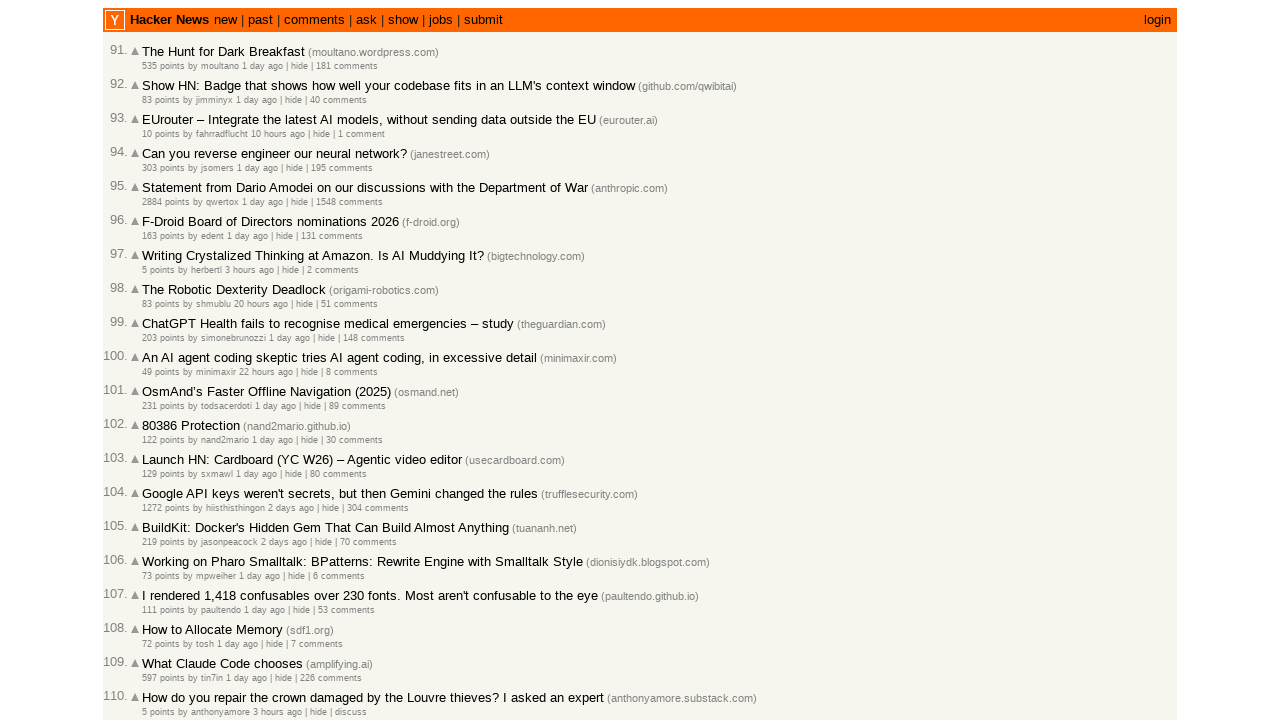

Clicked on first available news article headline to view the article at (223, 52) on .titleline > a >> nth=0
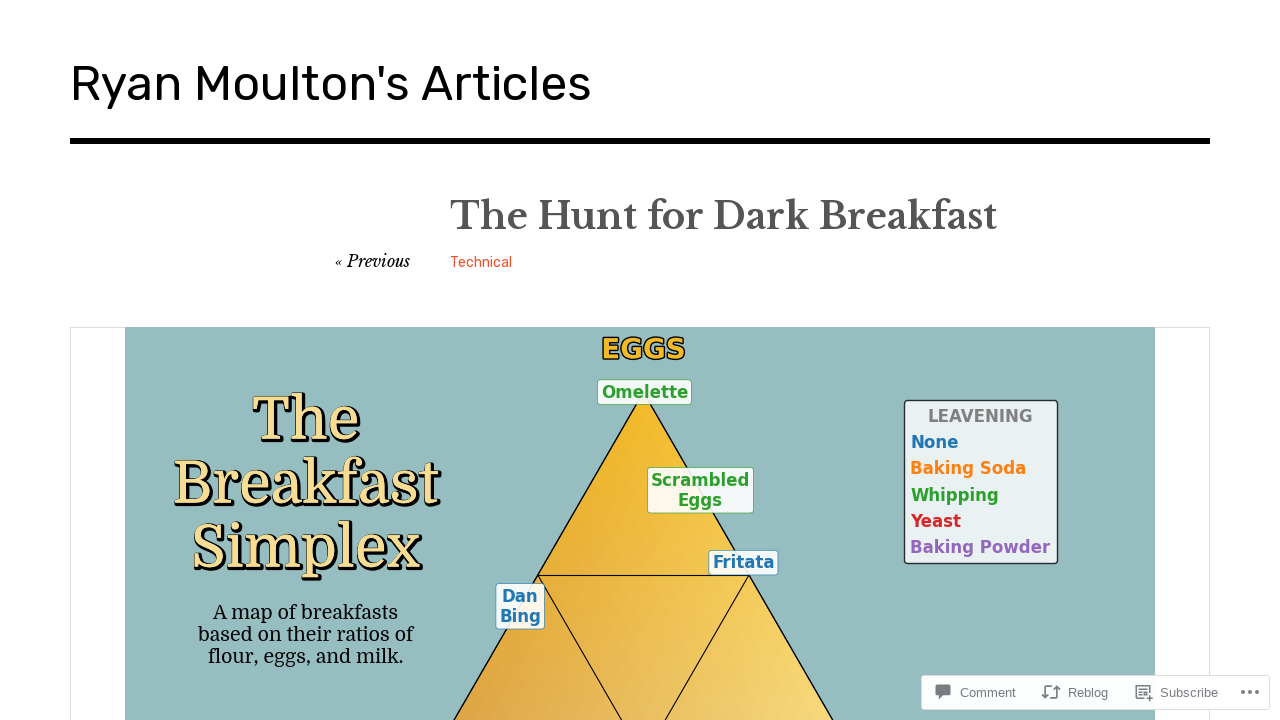

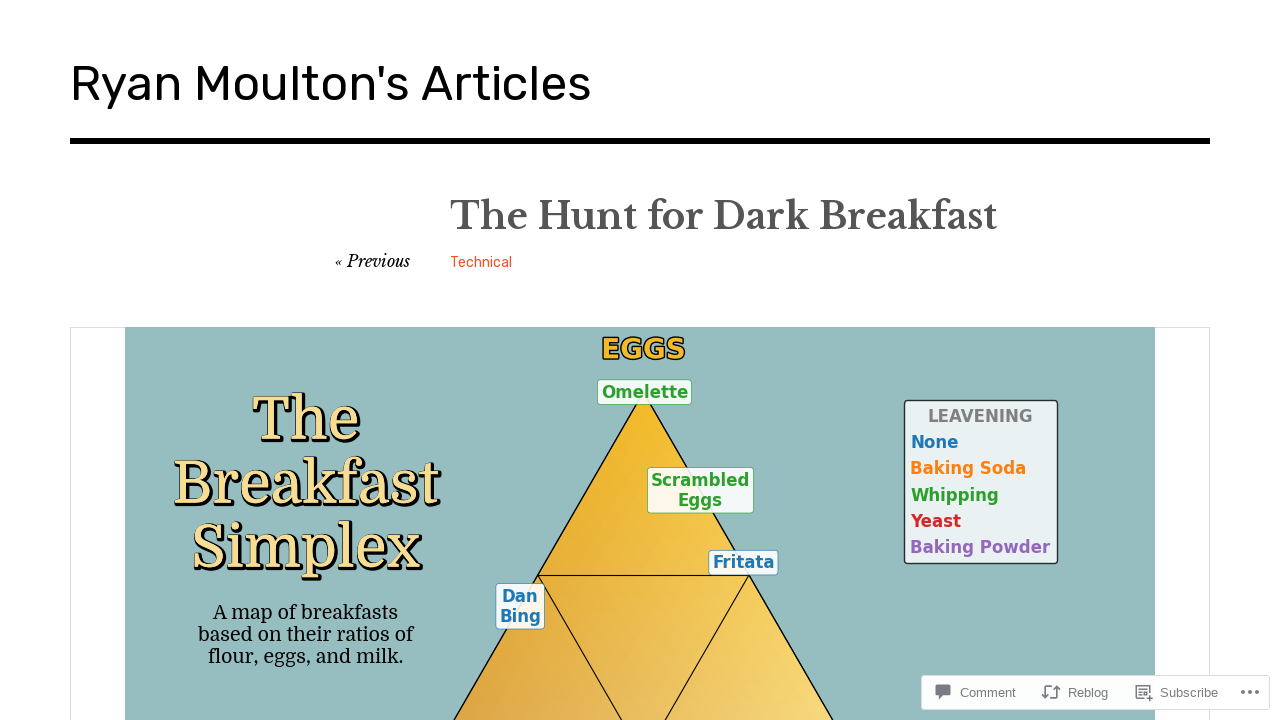